Tests the registration form by filling the username field with blank spaces of length 10.

Starting URL: https://buggy.justtestit.org/register

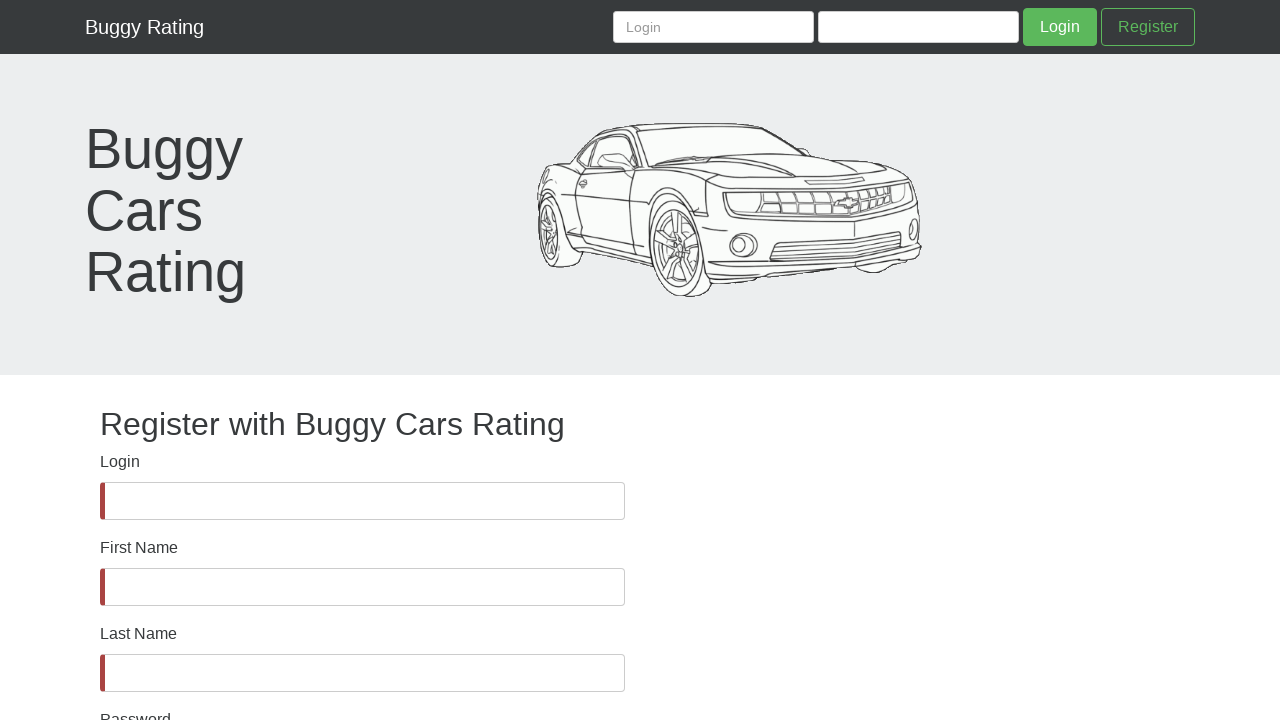

Verified username field is visible
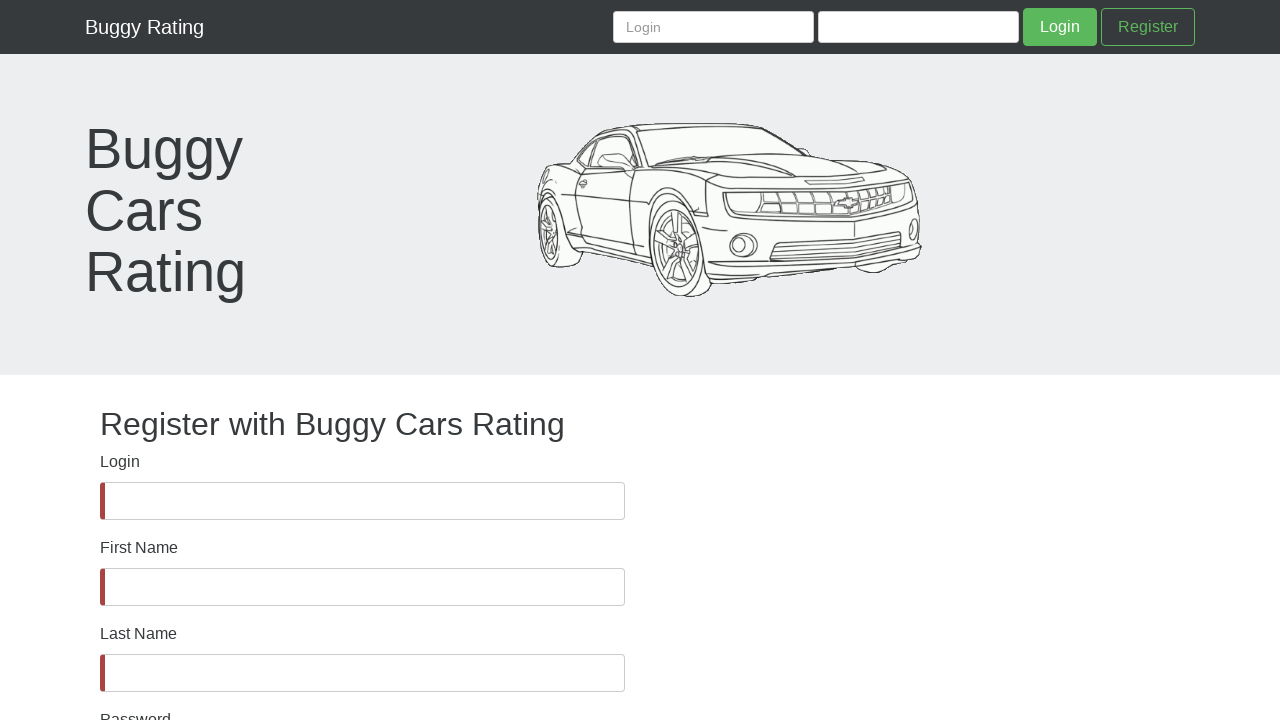

Filled username field with 10 blank spaces on #username
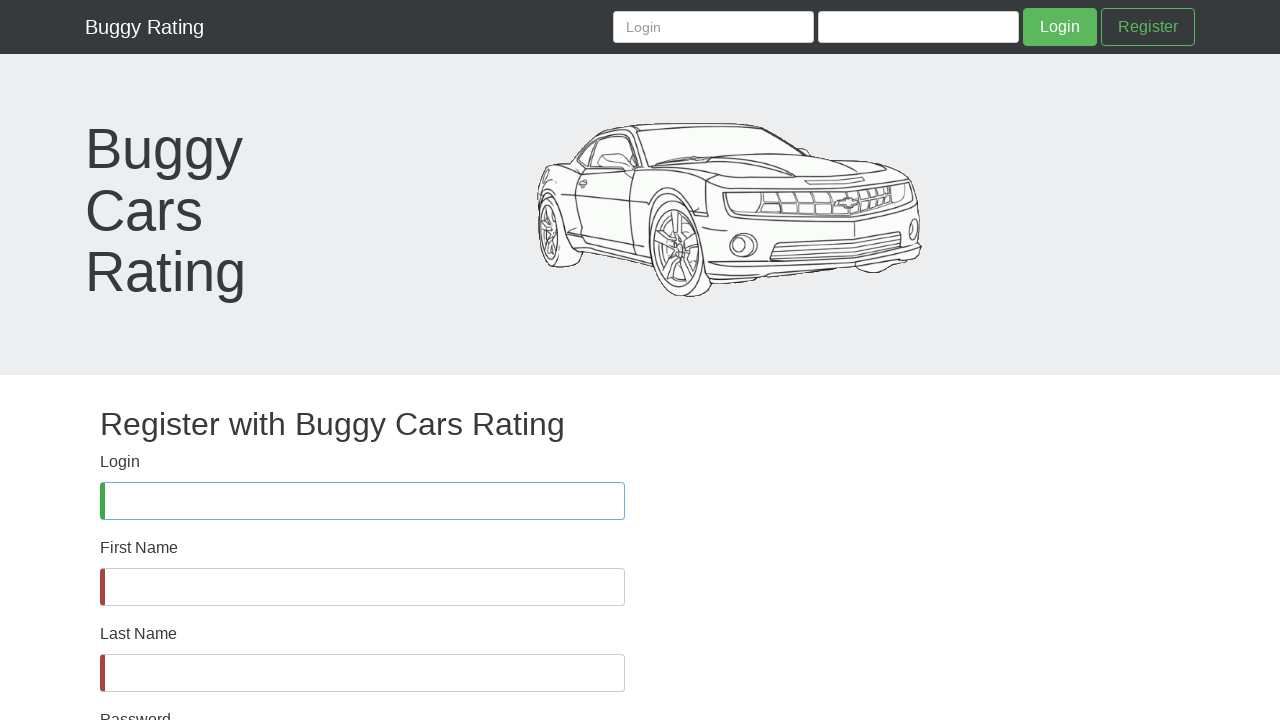

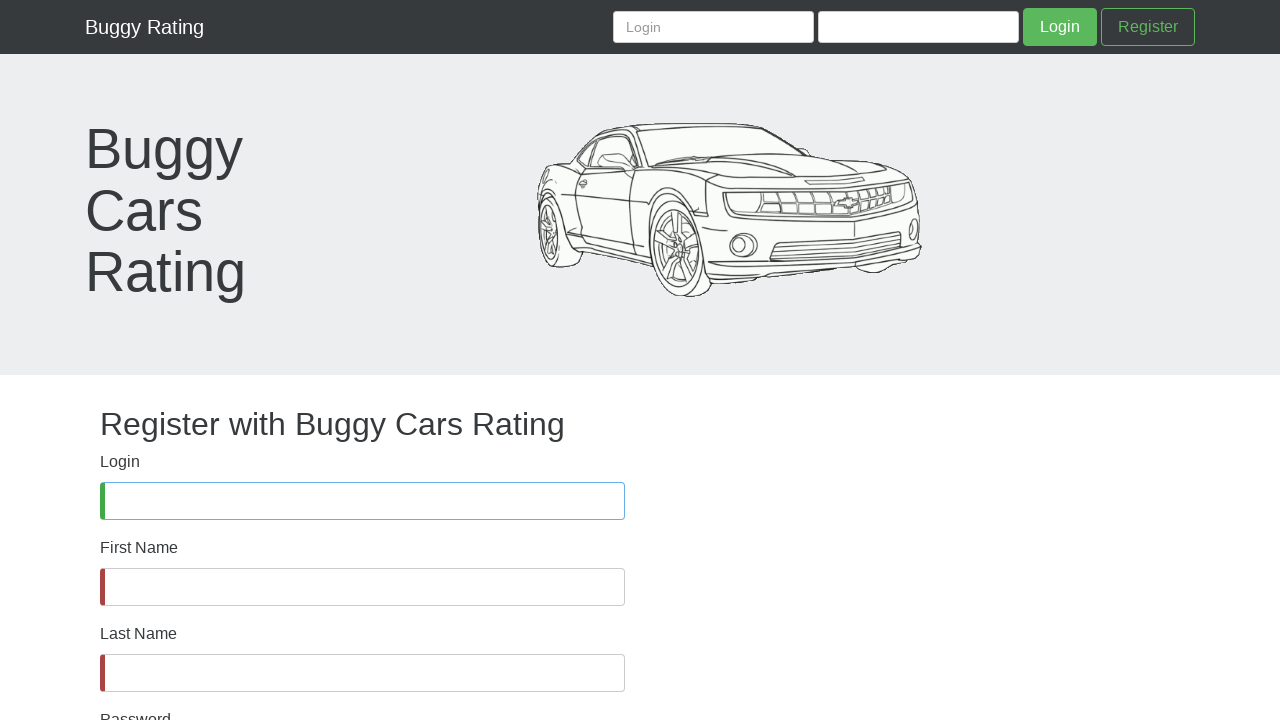